Navigates to the WebScraper.io test sites page to verify the page loads successfully.

Starting URL: https://webscraper.io/test-sites

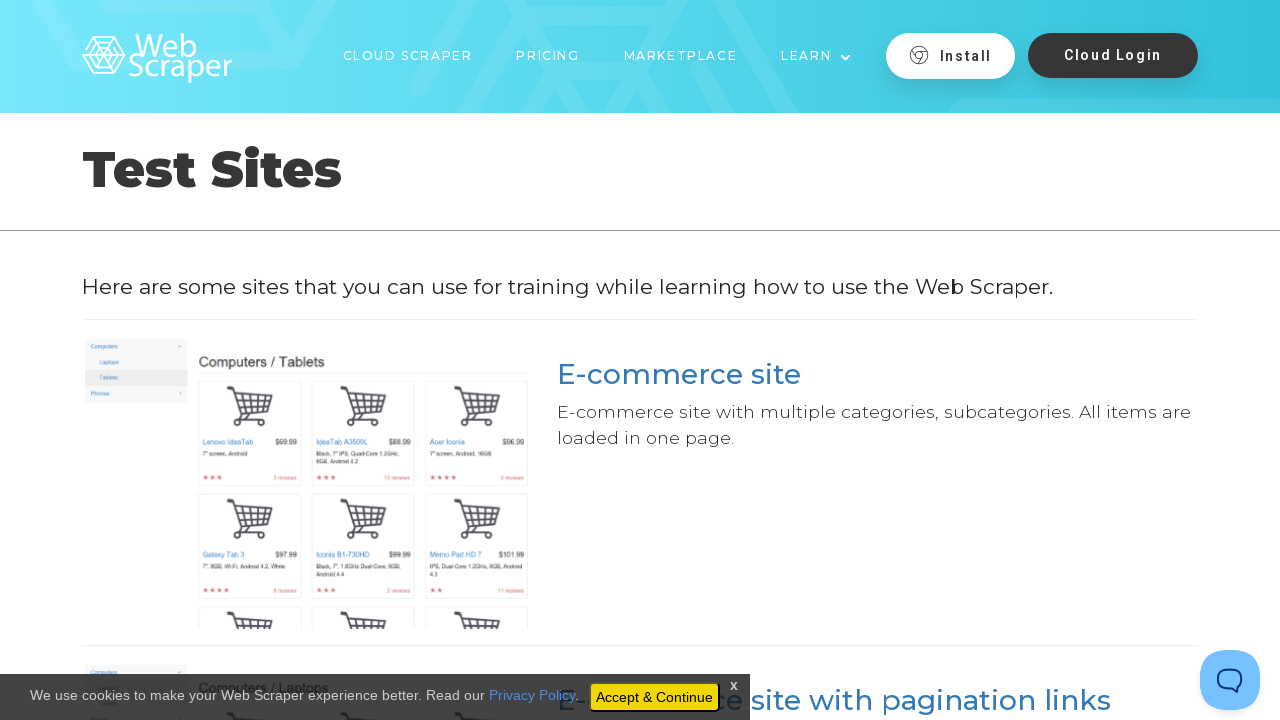

Navigated to WebScraper.io test sites page
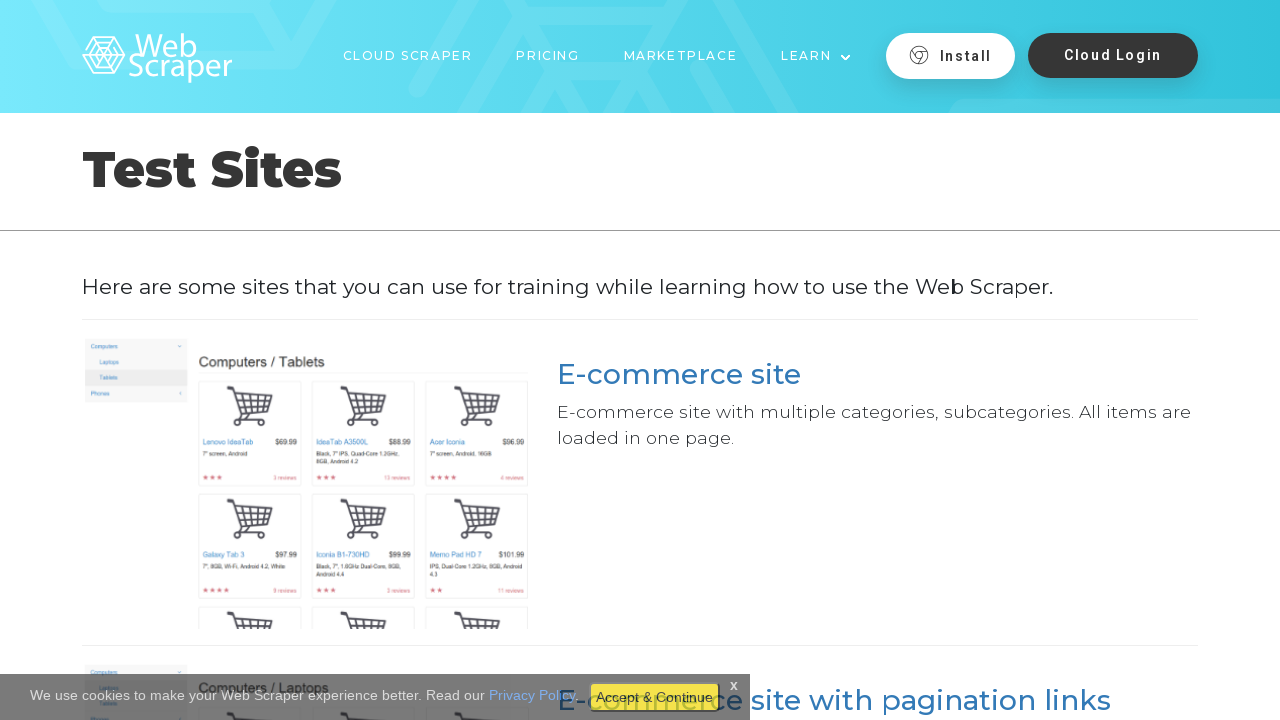

Page DOM content fully loaded
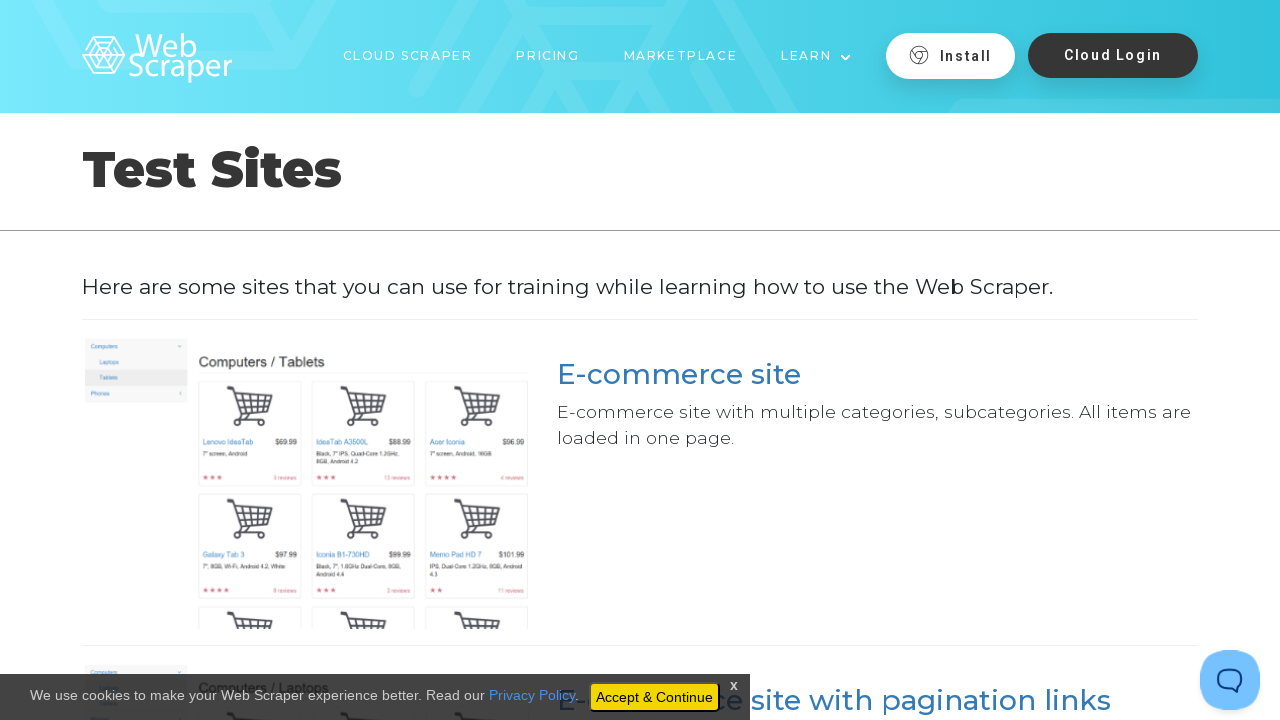

Main heading (h1) element is present on the page
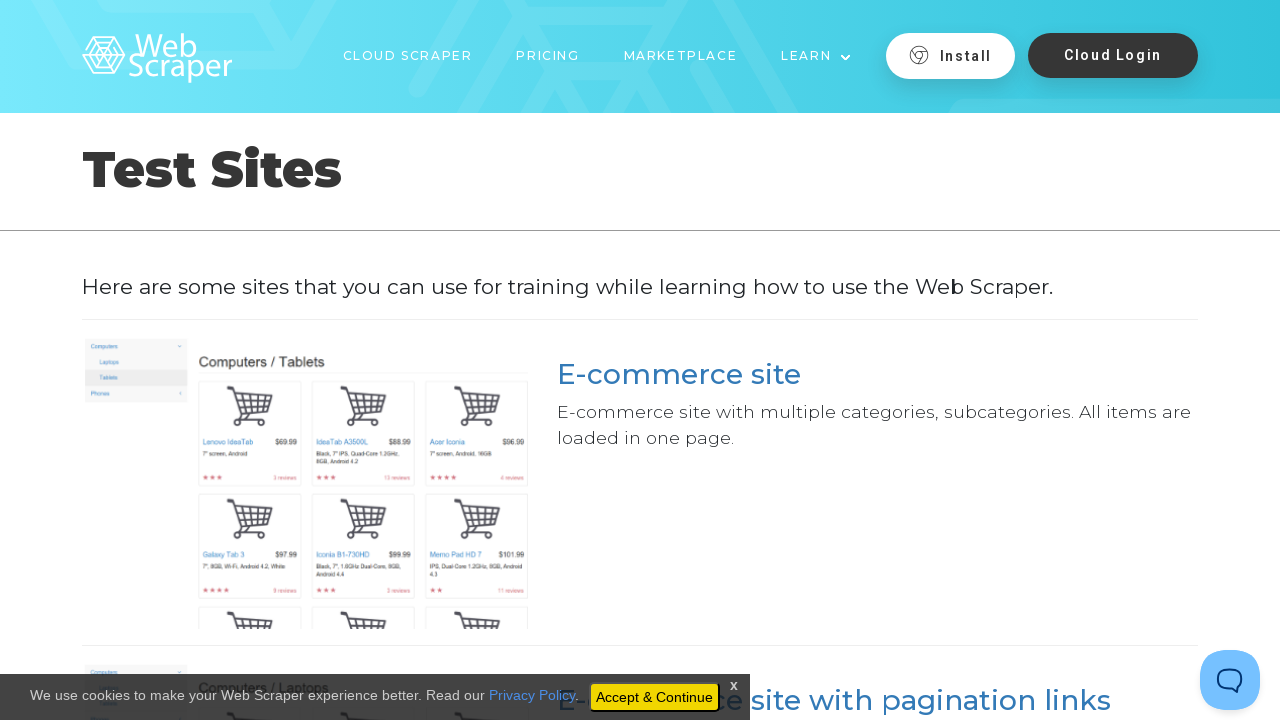

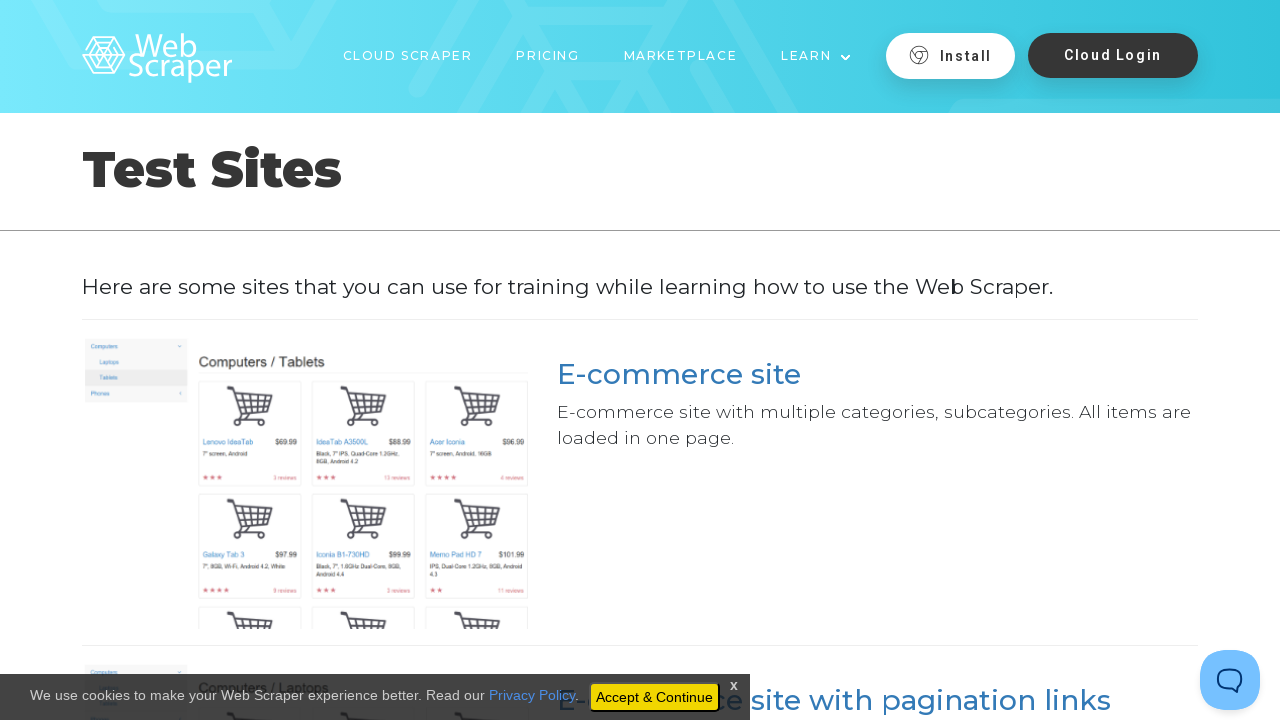